Tests navigation by clicking on the "Broken Images" link using partial link text matching

Starting URL: https://the-internet.herokuapp.com/

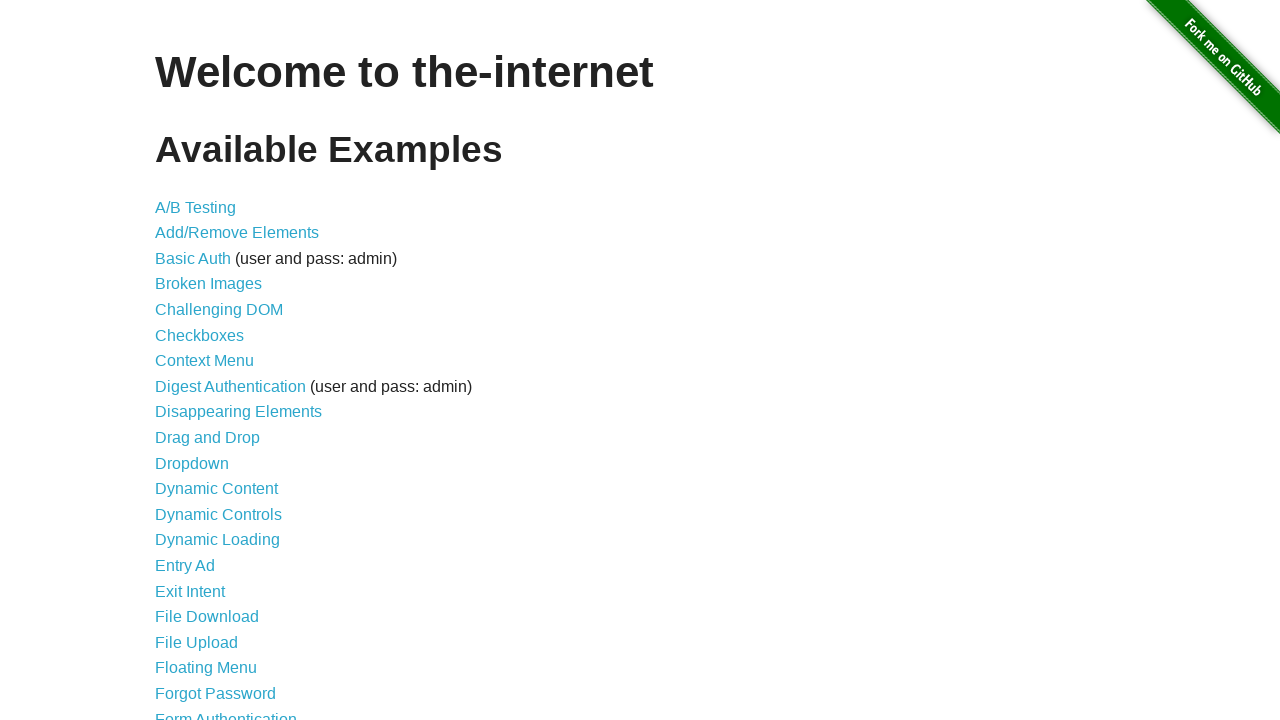

Clicked on 'Broken Images' link using partial text matching at (208, 284) on text=Broken Images
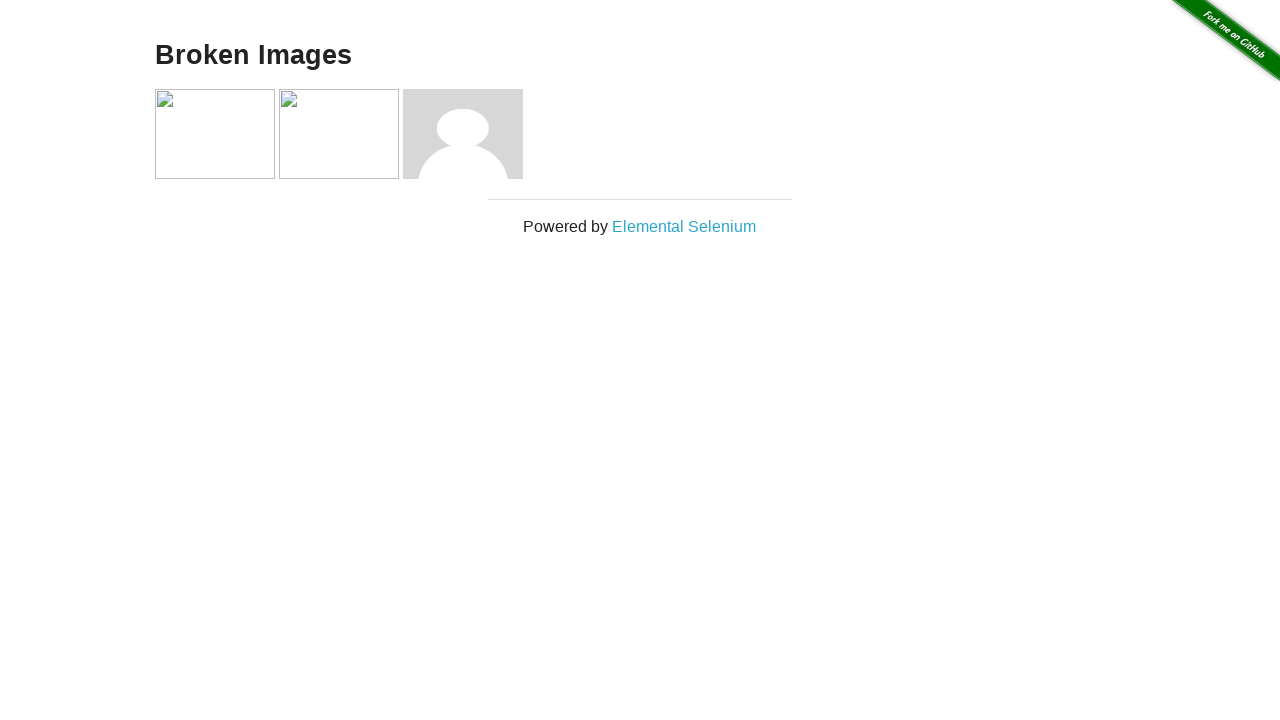

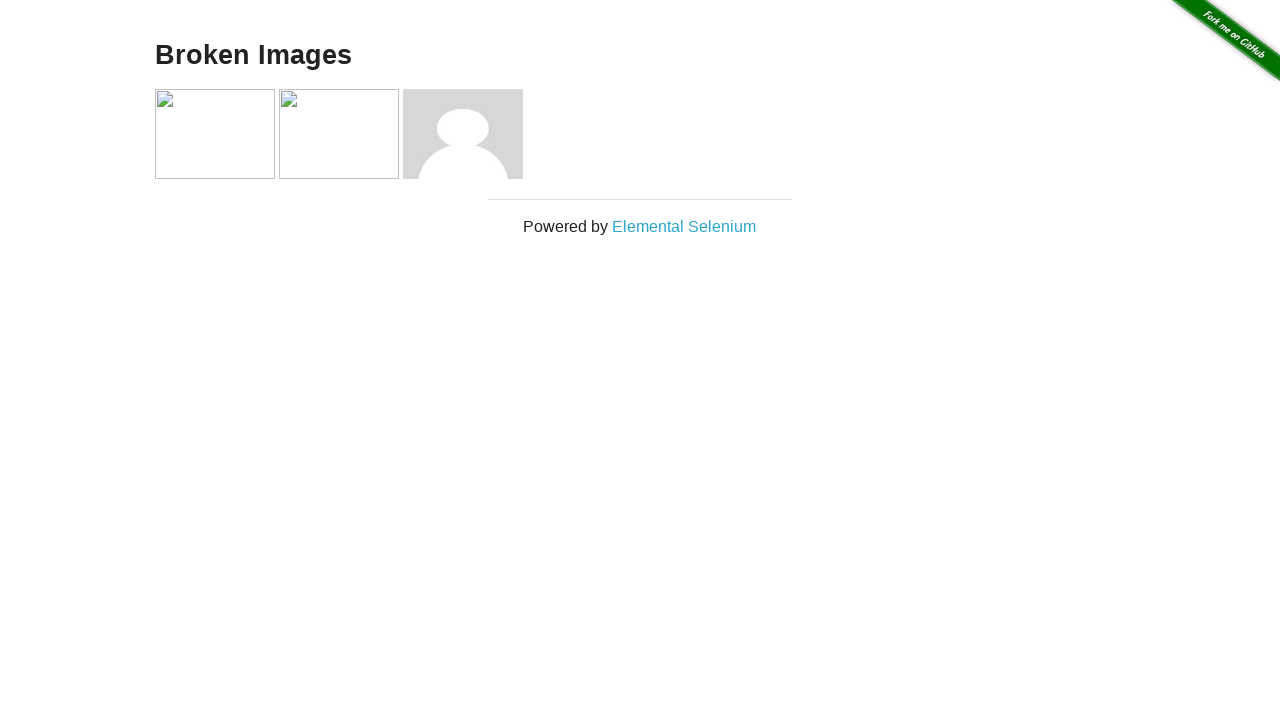